Tests the product configuration form on UPrinting's folded business cards page by interacting with dropdown menus to select different product options and verifying the form updates correctly.

Starting URL: https://www.uprinting.com/folded-business-cards.html

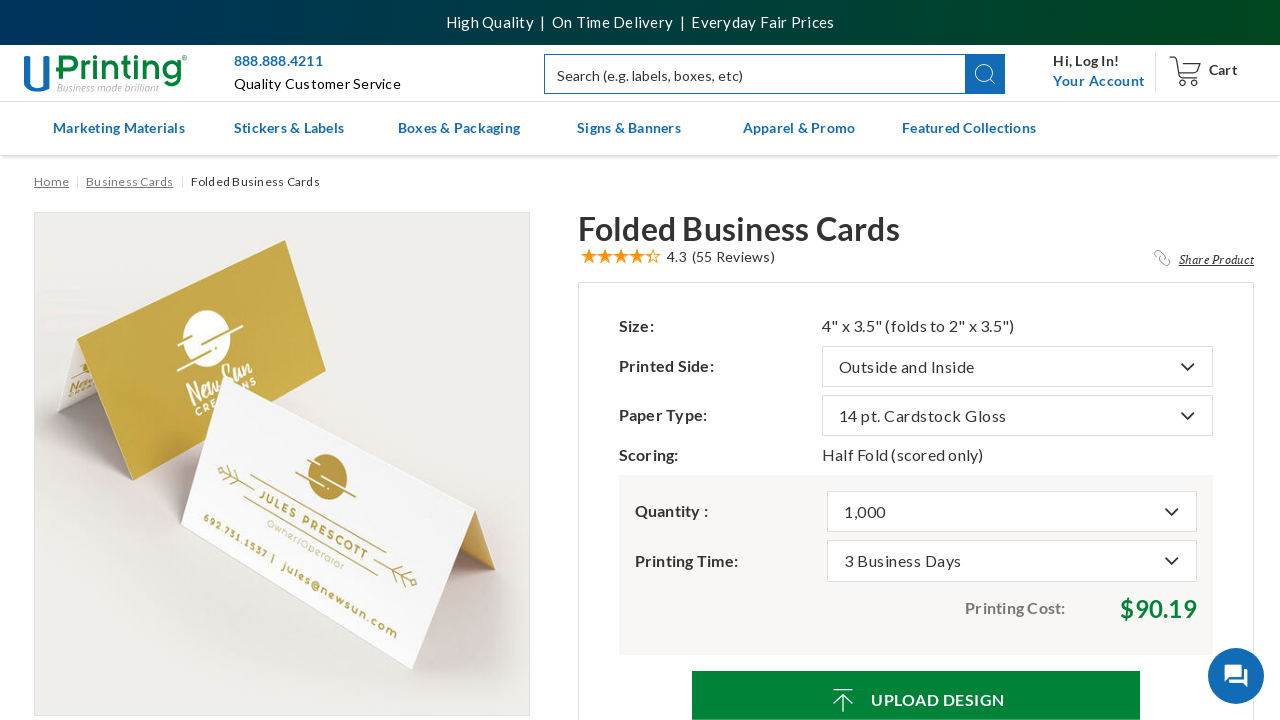

Product configuration form loaded
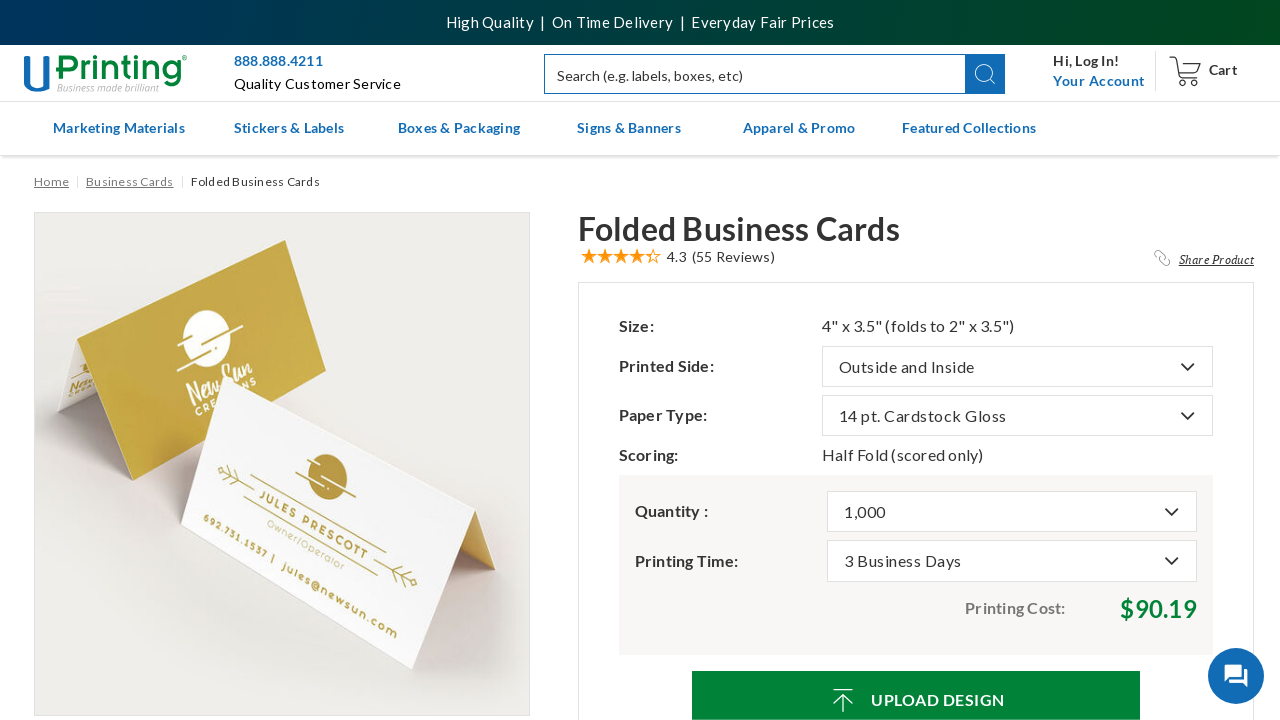

Located product configuration form
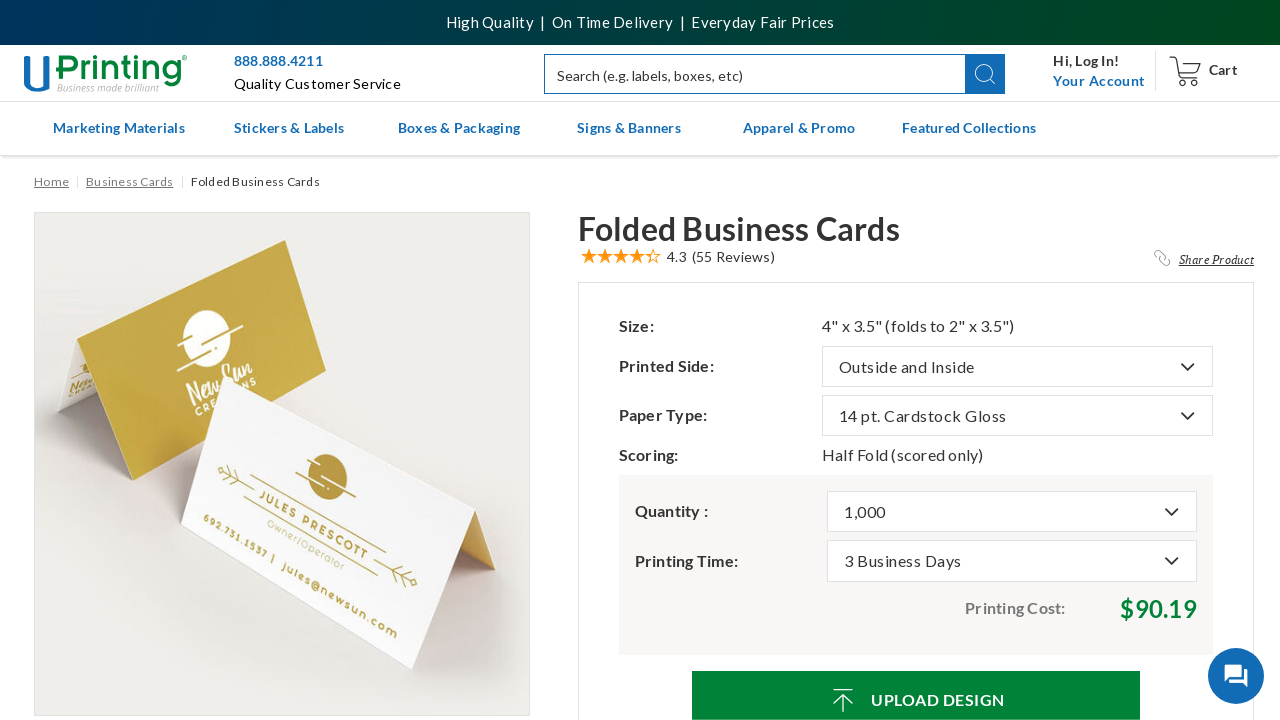

Retrieved all dropdown toggle buttons from form
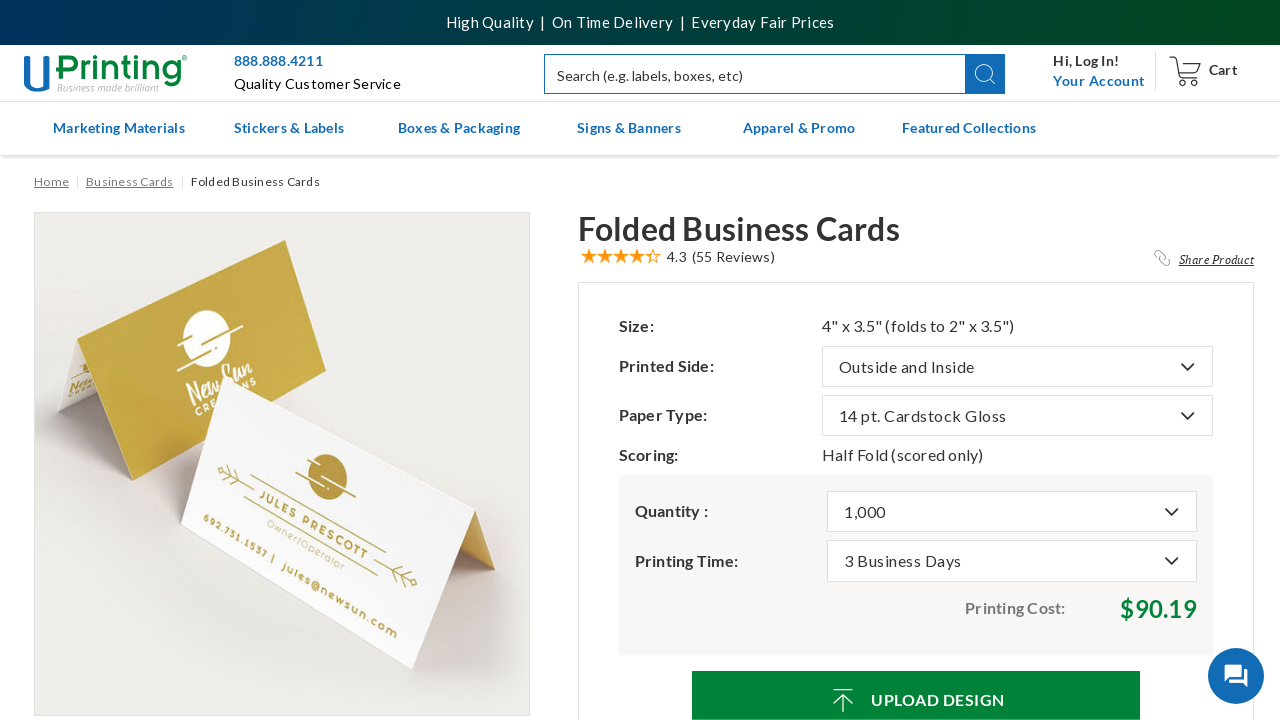

Clicked the 5th dropdown button to open it at (1012, 512) on #calc_697_tradpricegroup >> button.btn.dropdown-toggle >> nth=4
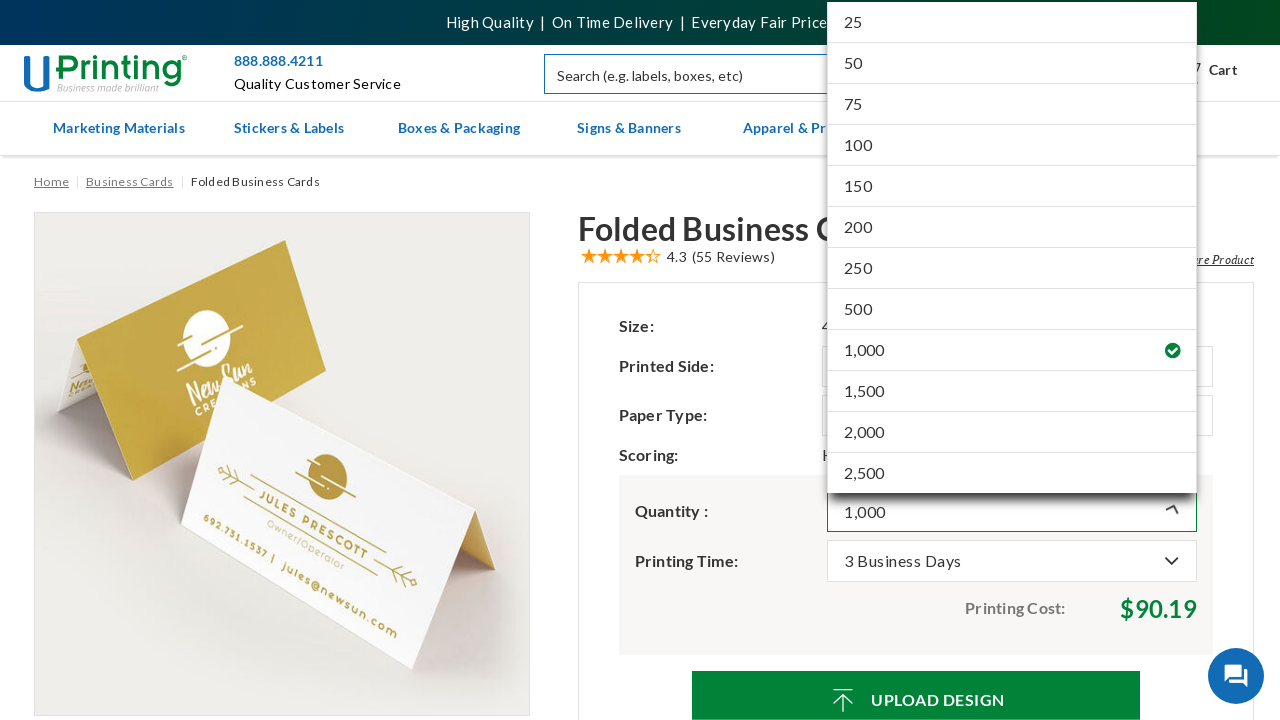

Dropdown menu expanded
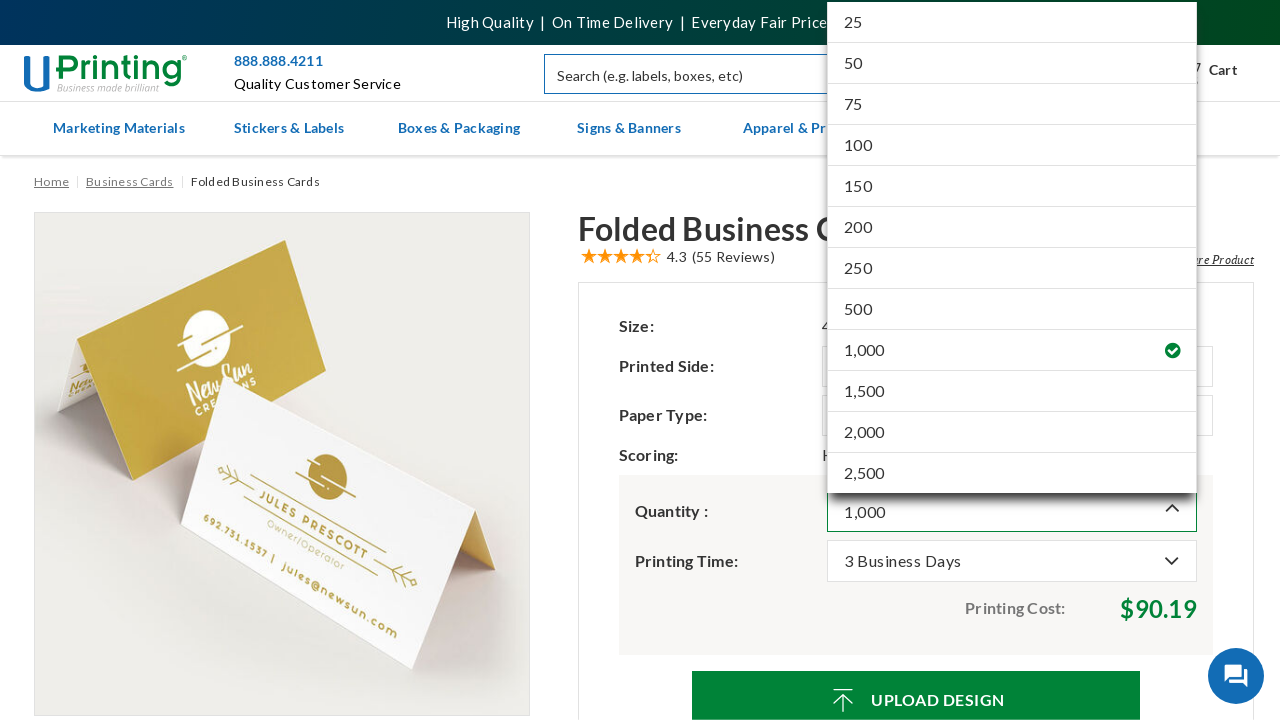

Located expanded dropdown menu
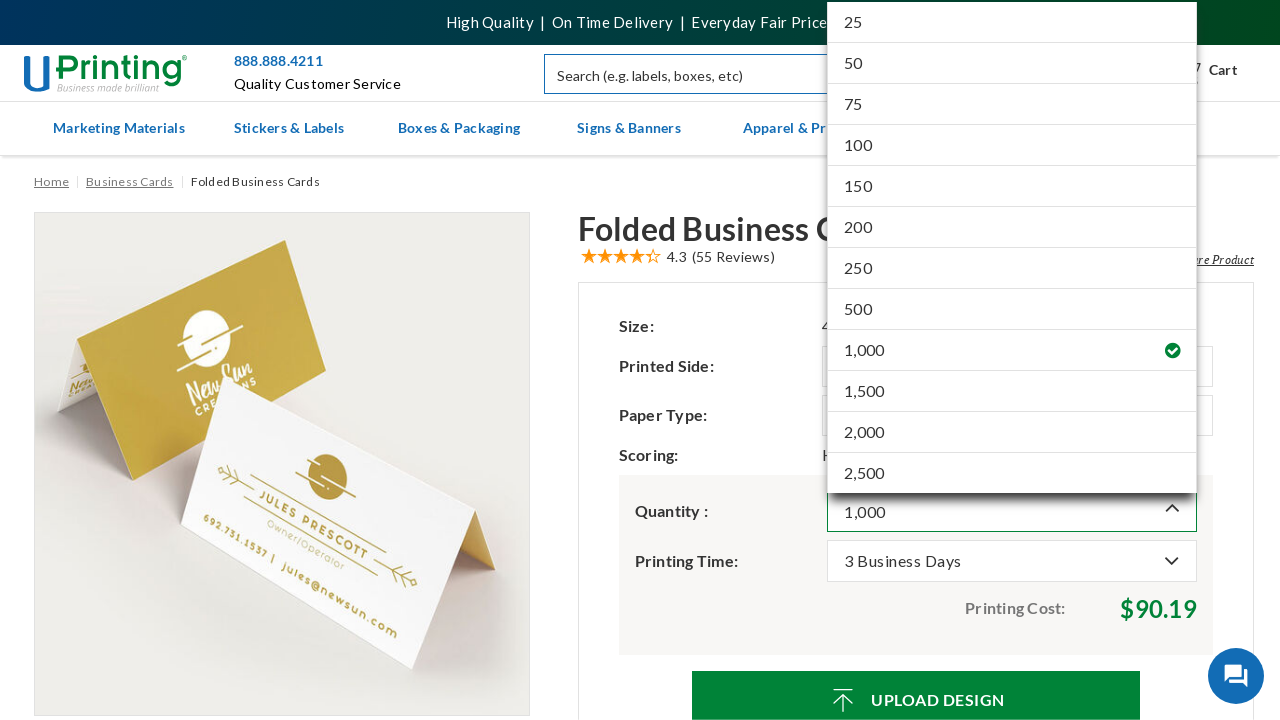

Retrieved all menu items from expanded dropdown
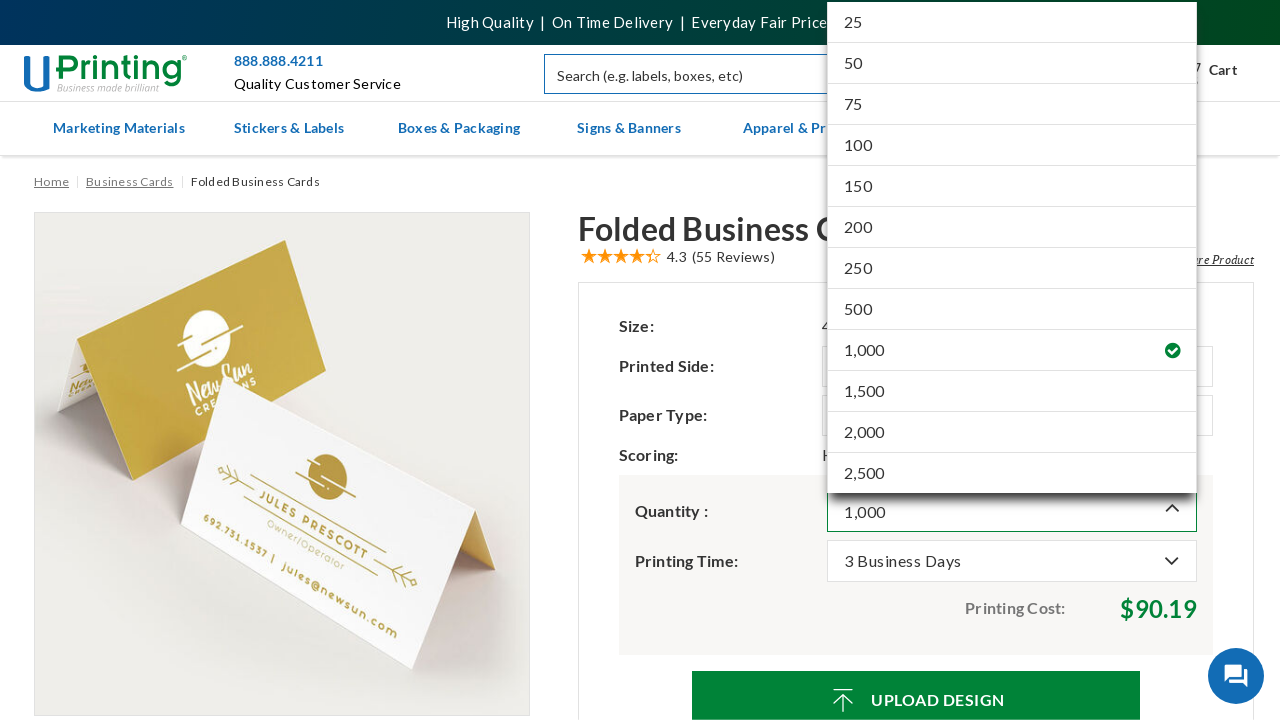

Clicked first option in dropdown menu at (1012, 22) on div.expanded >> li.dropdown-menu-item >> nth=0
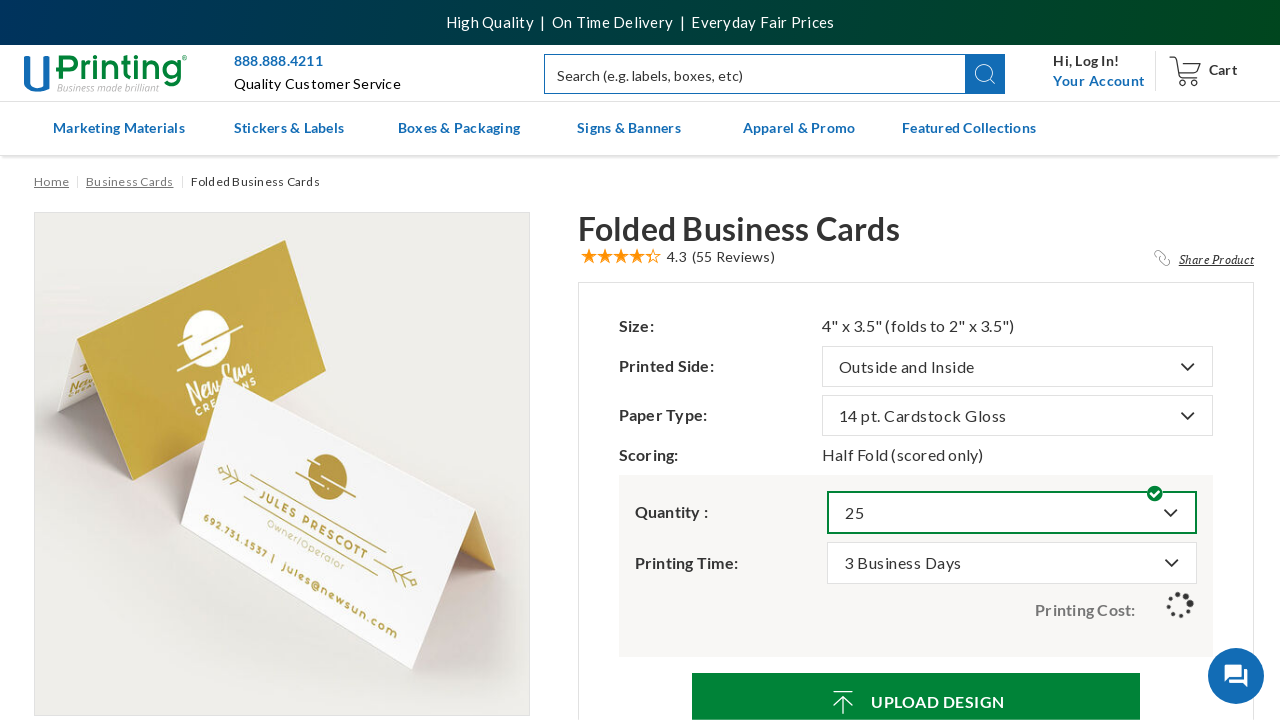

Waited 3 seconds for form to process selection
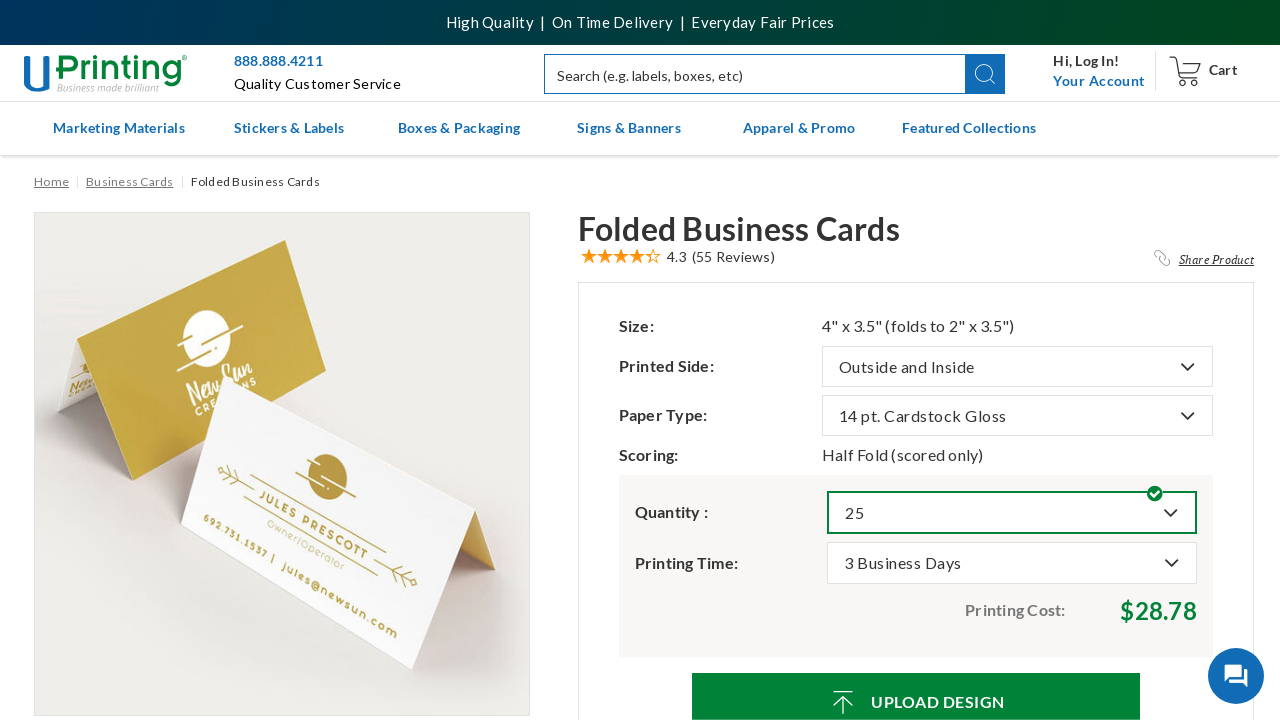

Hovered over product container to trigger updates at (640, 360) on .page-product-container
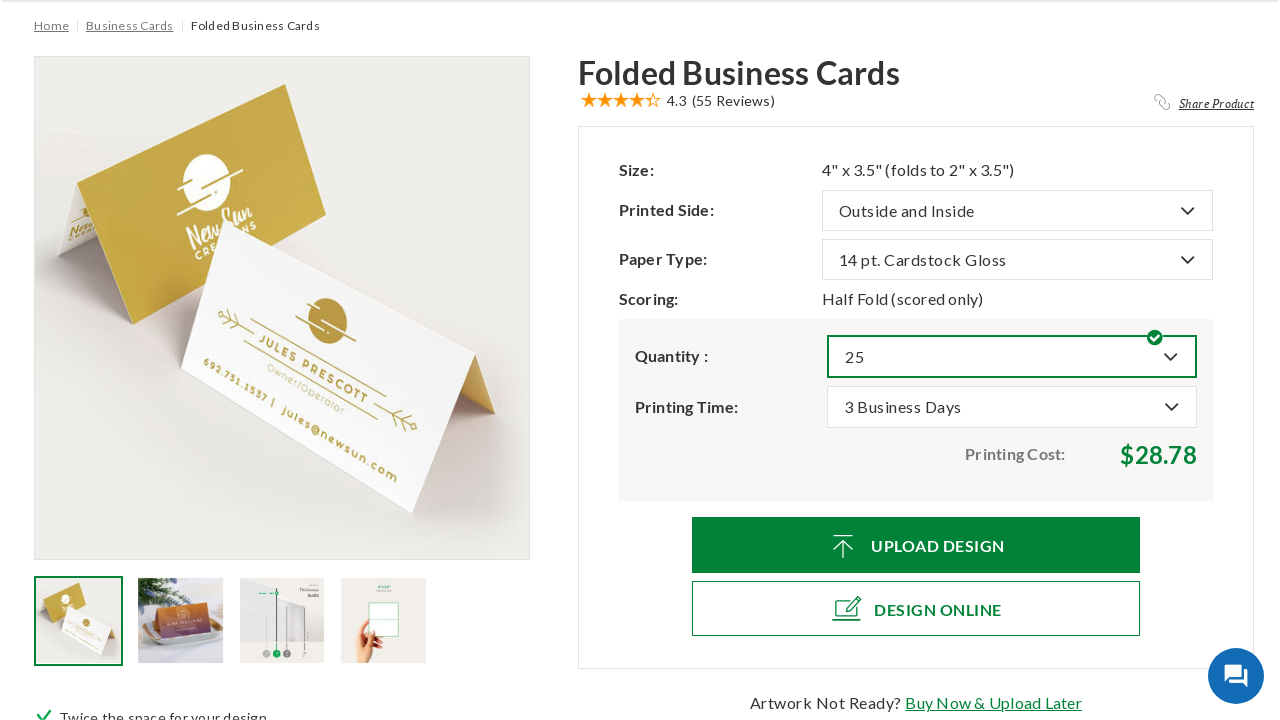

Price element loaded after selection
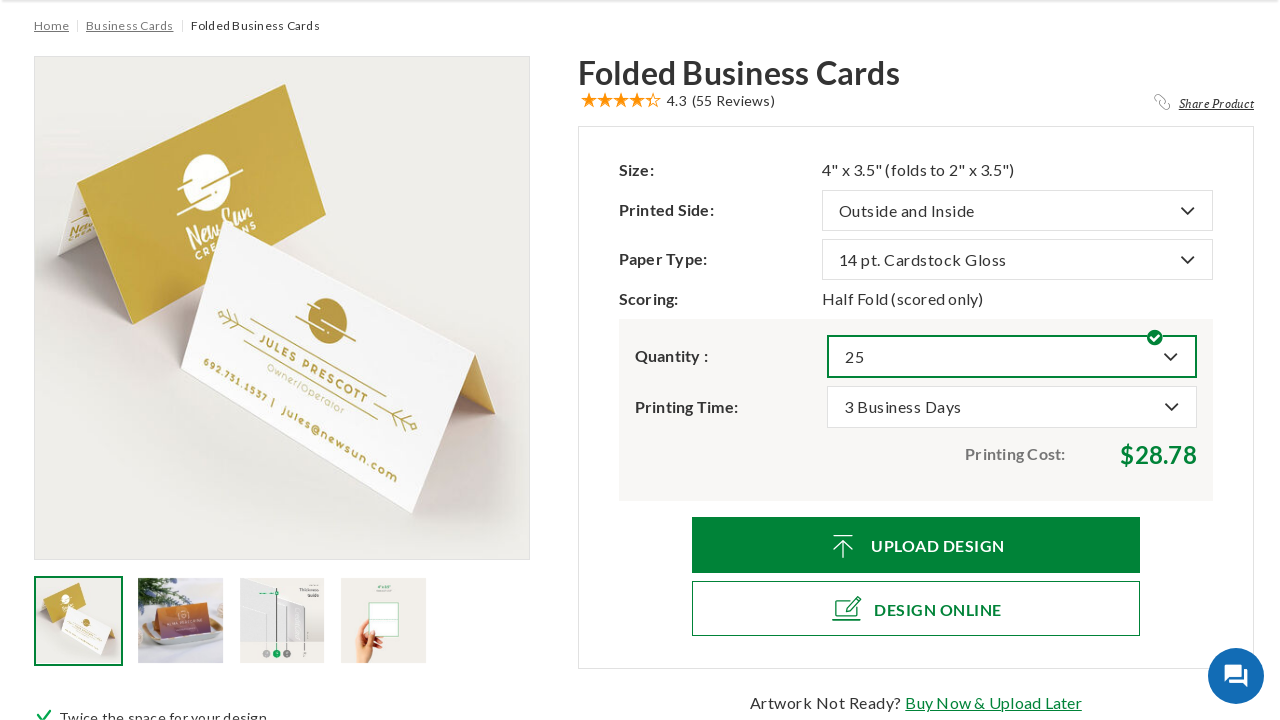

Retrieved dropdown buttons again for second interaction
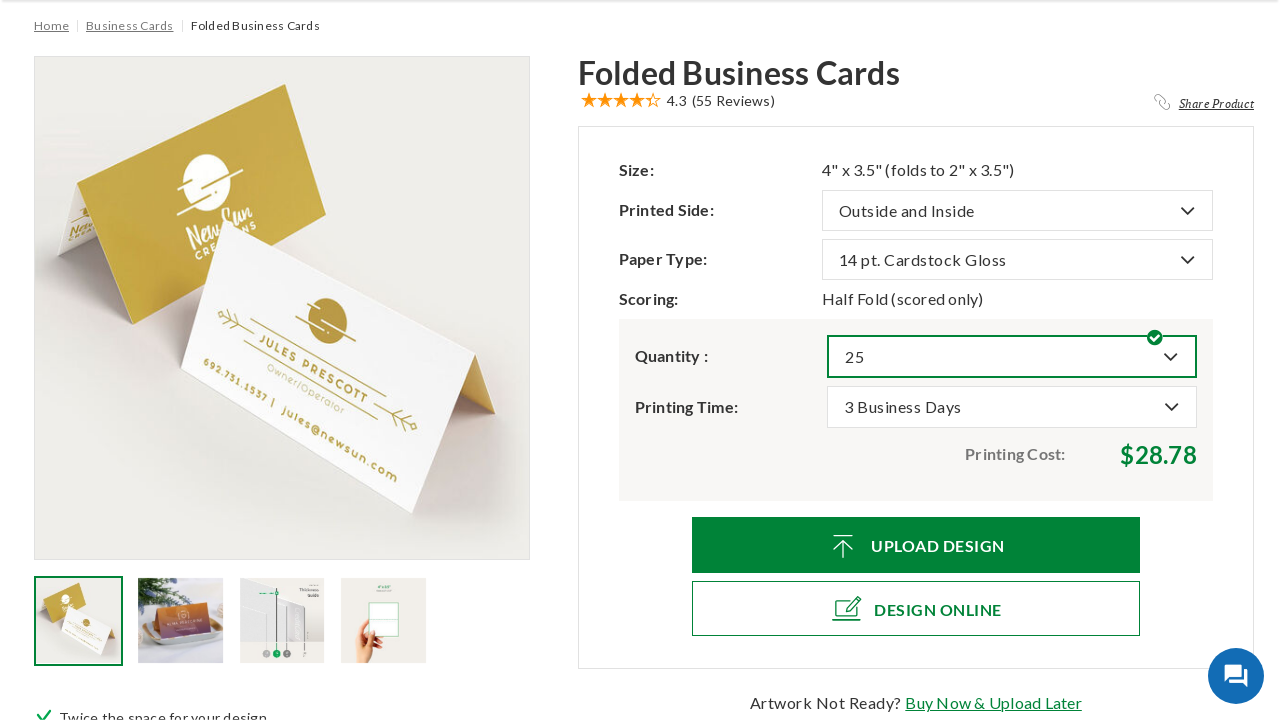

Clicked the 5th dropdown button again to open it at (1012, 357) on #calc_697_tradpricegroup >> button.btn.dropdown-toggle >> nth=4
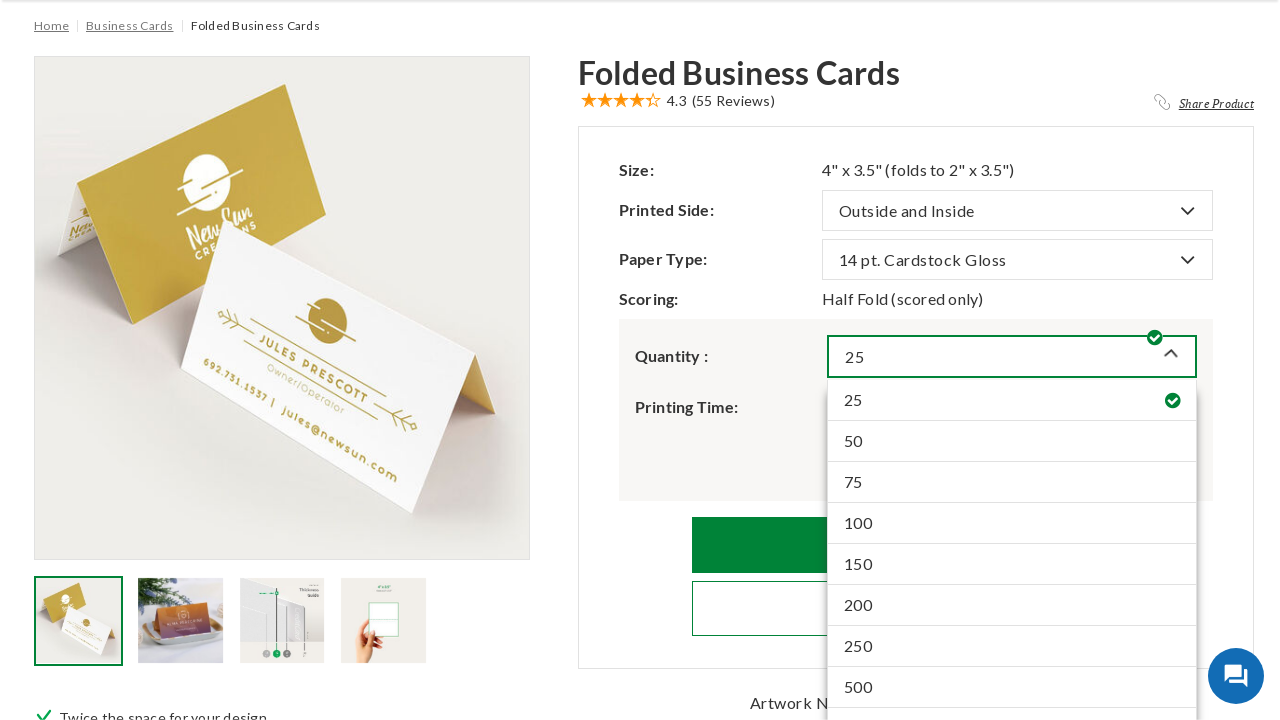

Dropdown menu expanded again
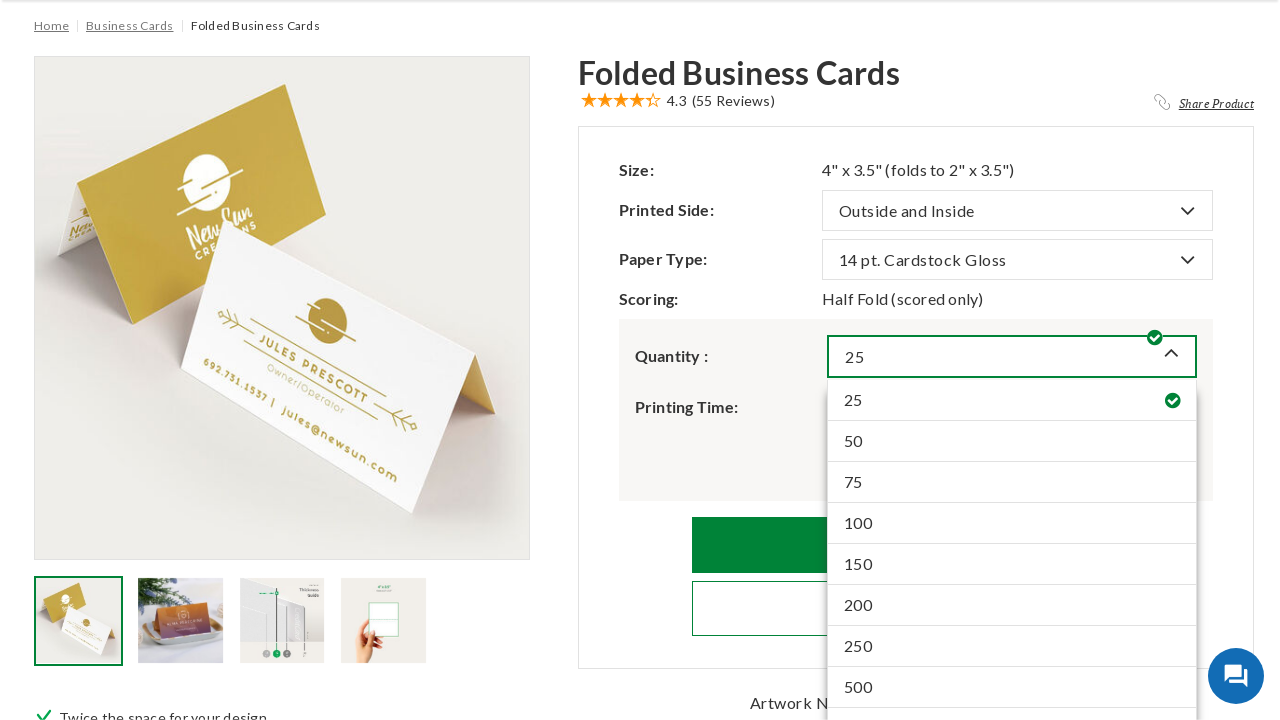

Located expanded dropdown menu again
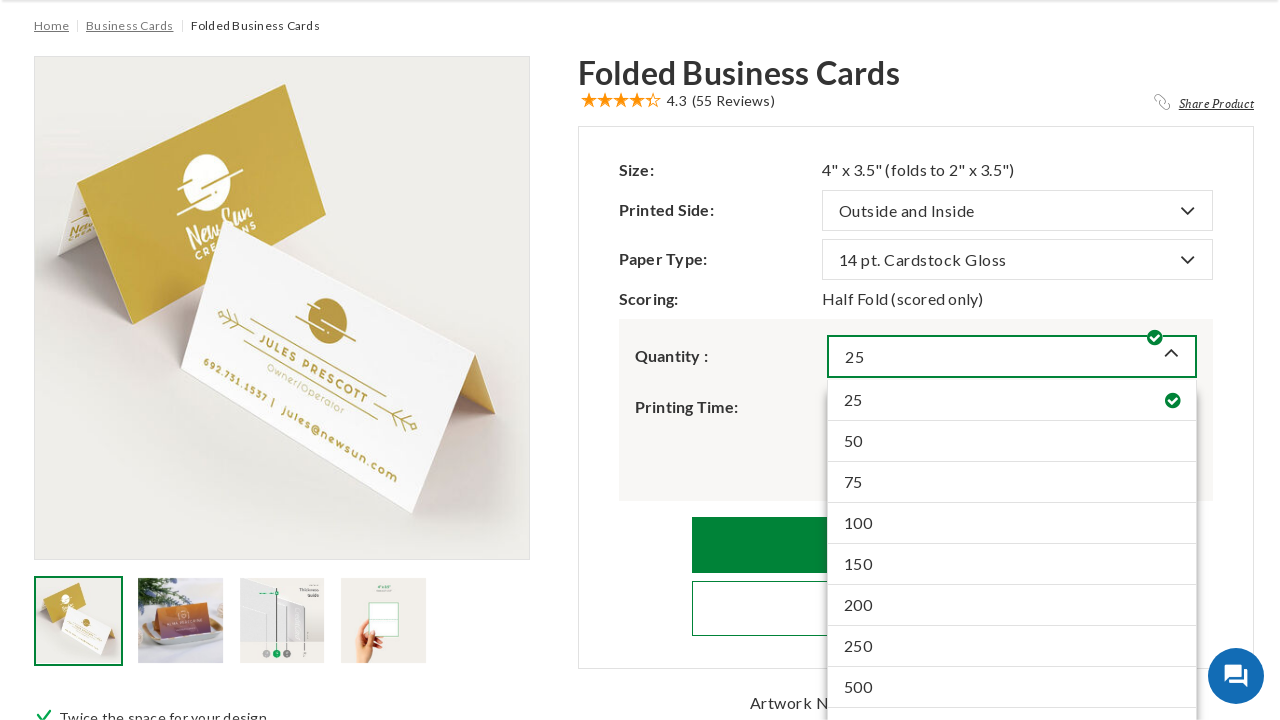

Retrieved all menu items from dropdown again
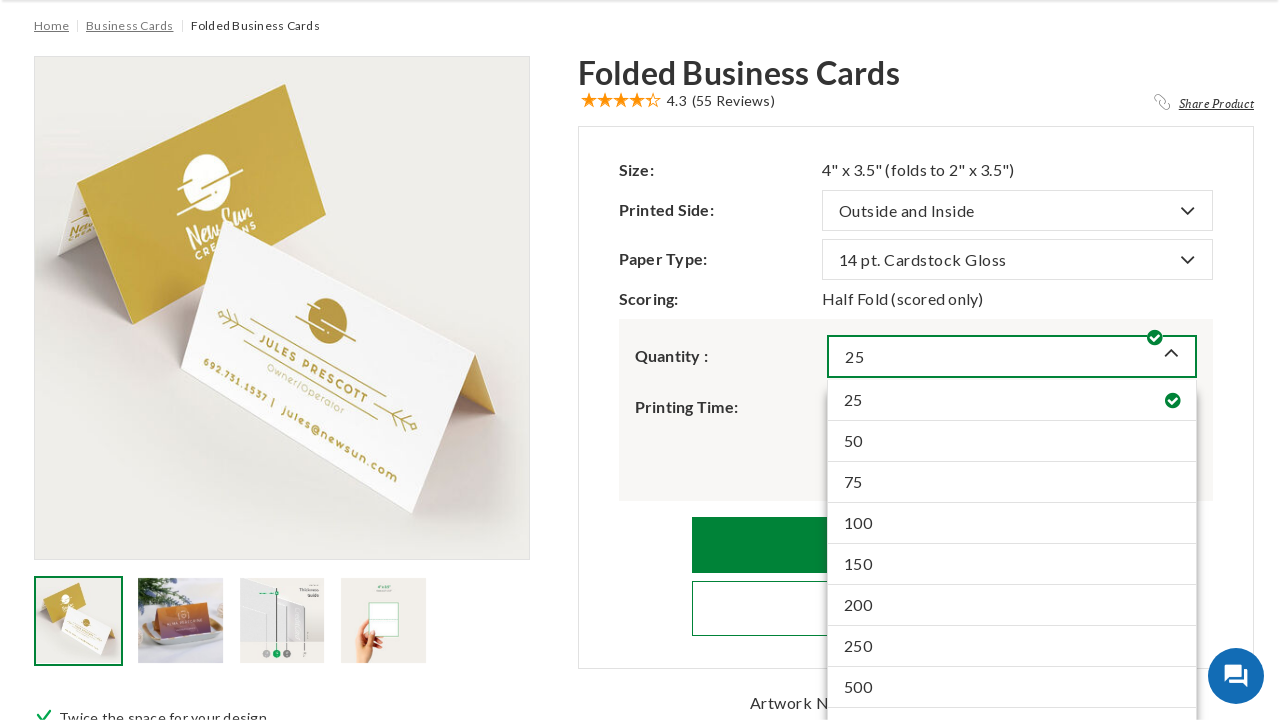

Clicked second option in dropdown menu at (1012, 442) on div.expanded >> li.dropdown-menu-item >> nth=1
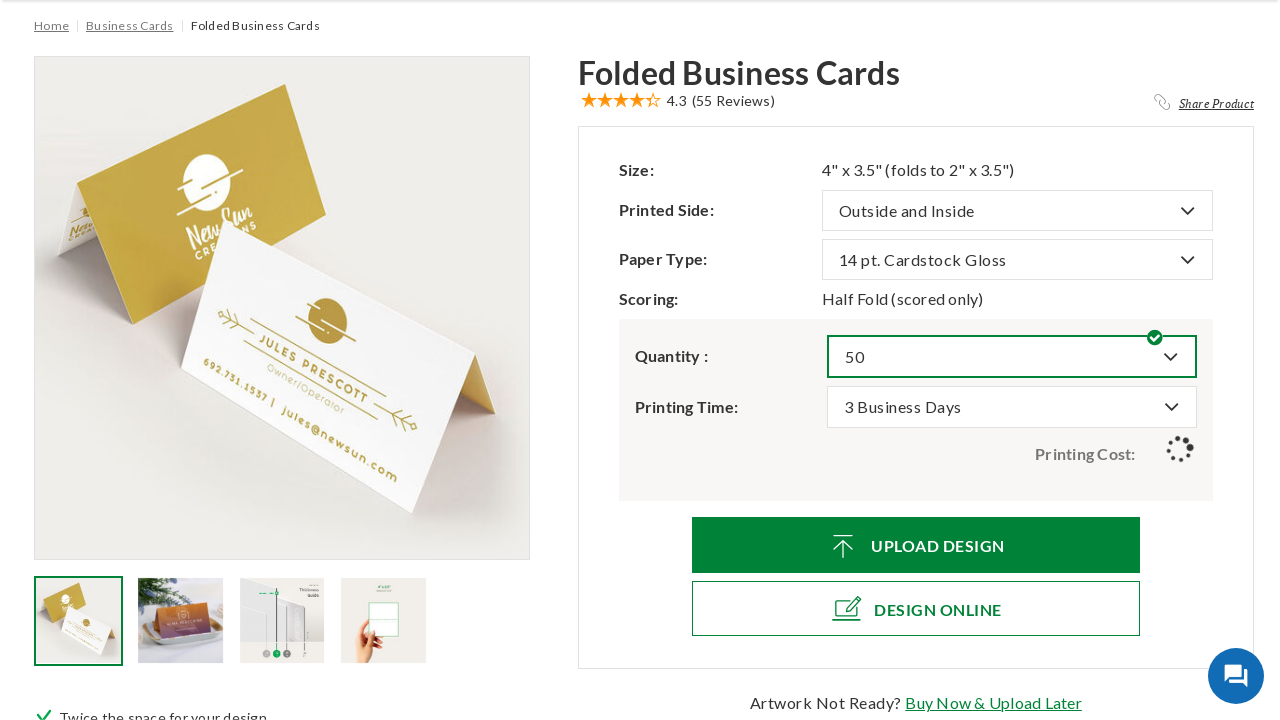

Waited 3 seconds for form to process second selection
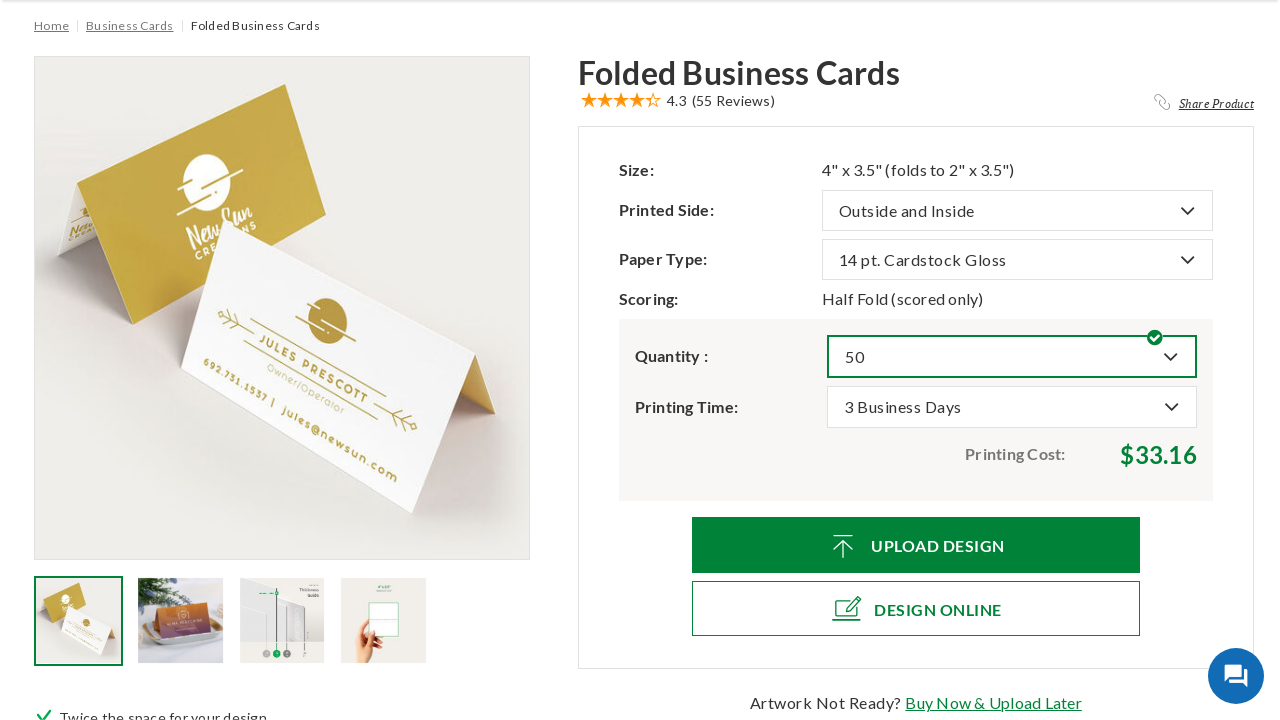

Hovered over product container to trigger updates at (640, 360) on .page-product-container
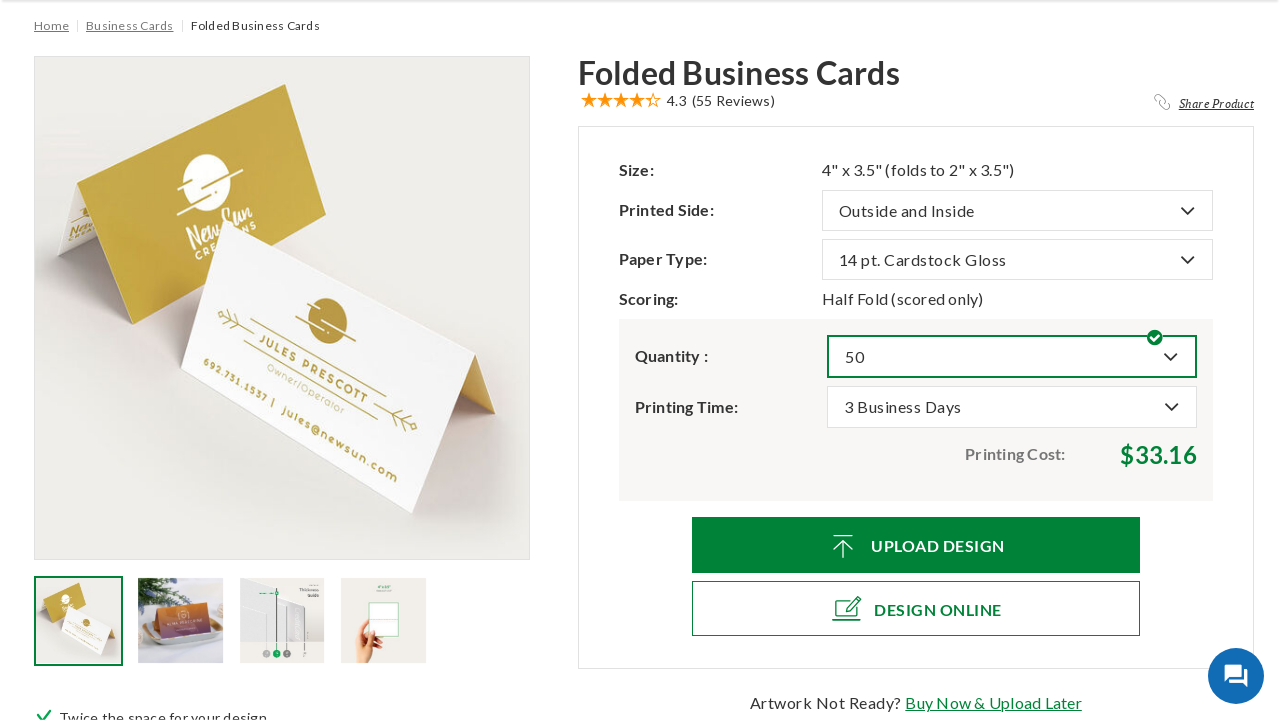

Price element loaded after second selection
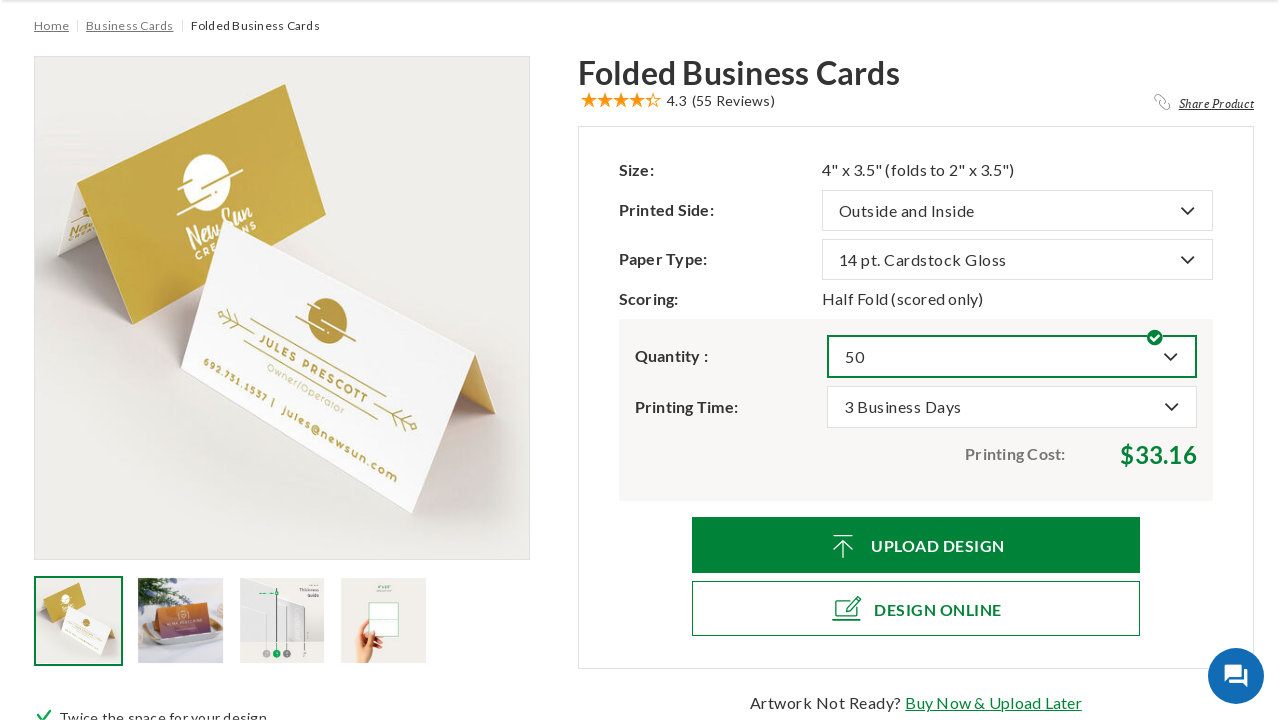

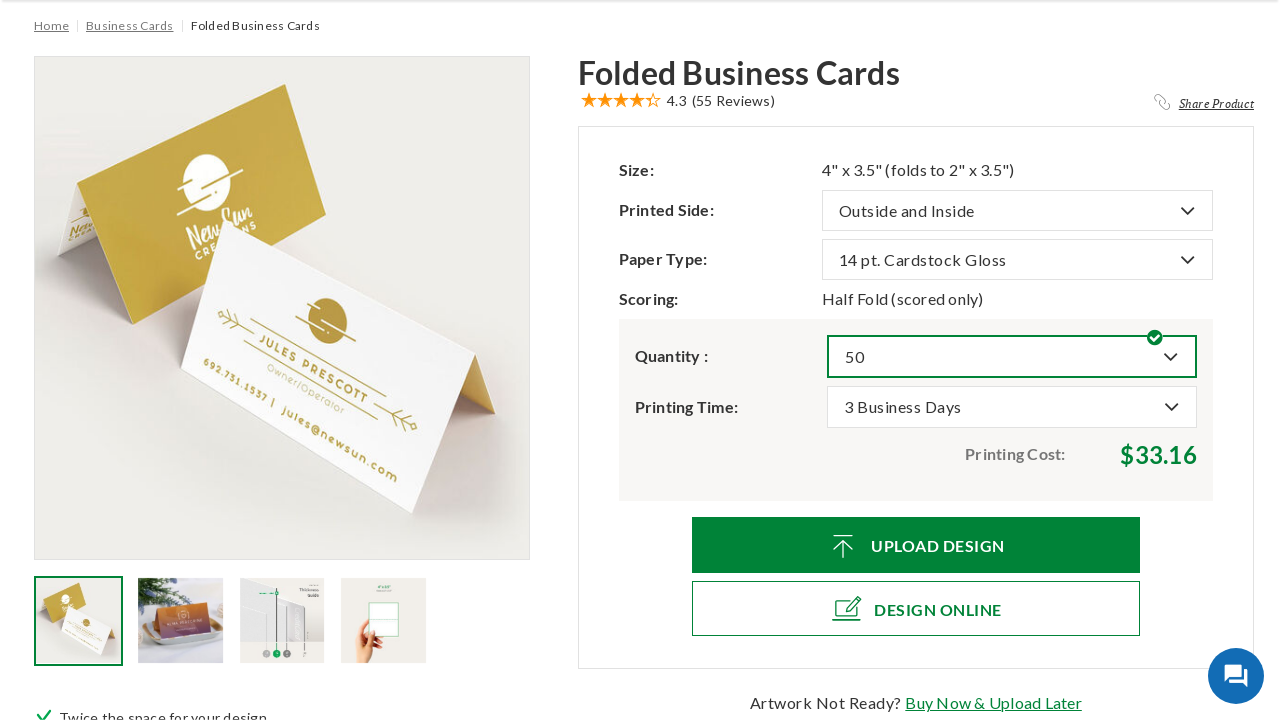